Selects most visited option by clicking a checkbox

Starting URL: https://automationbysqatools.blogspot.com/2021/05/dummy-website.html

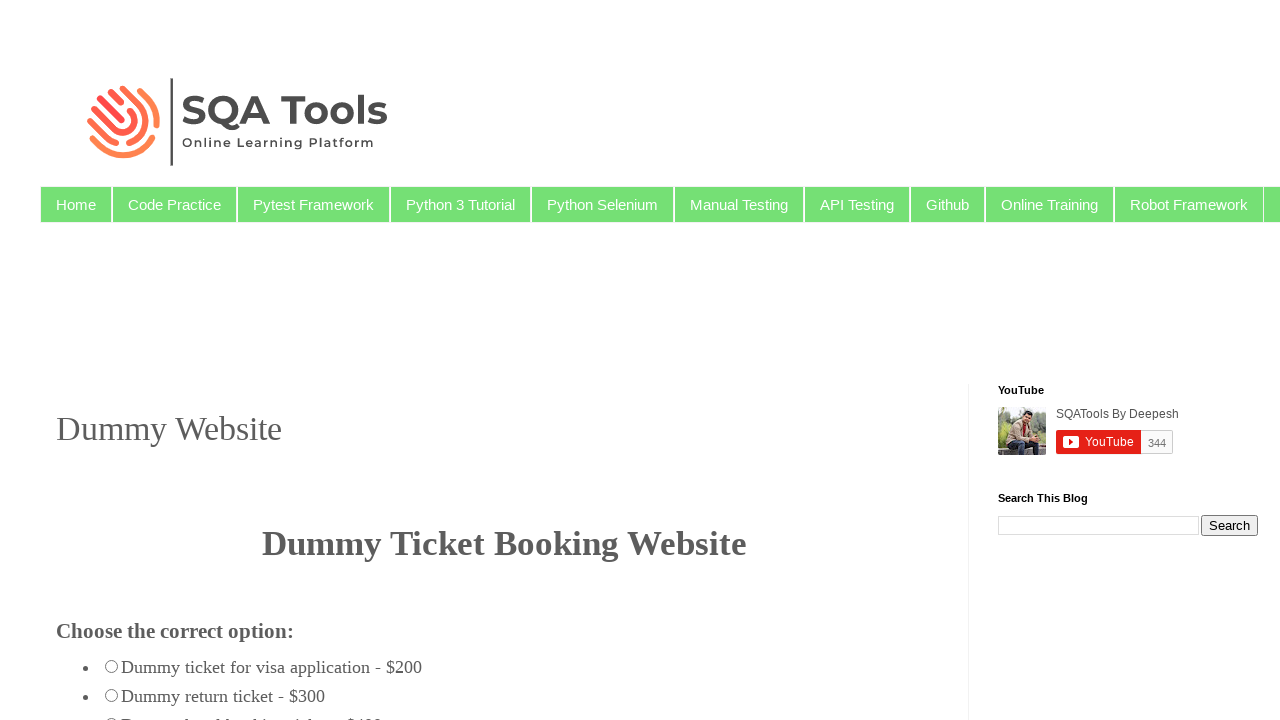

Navigated to dummy website
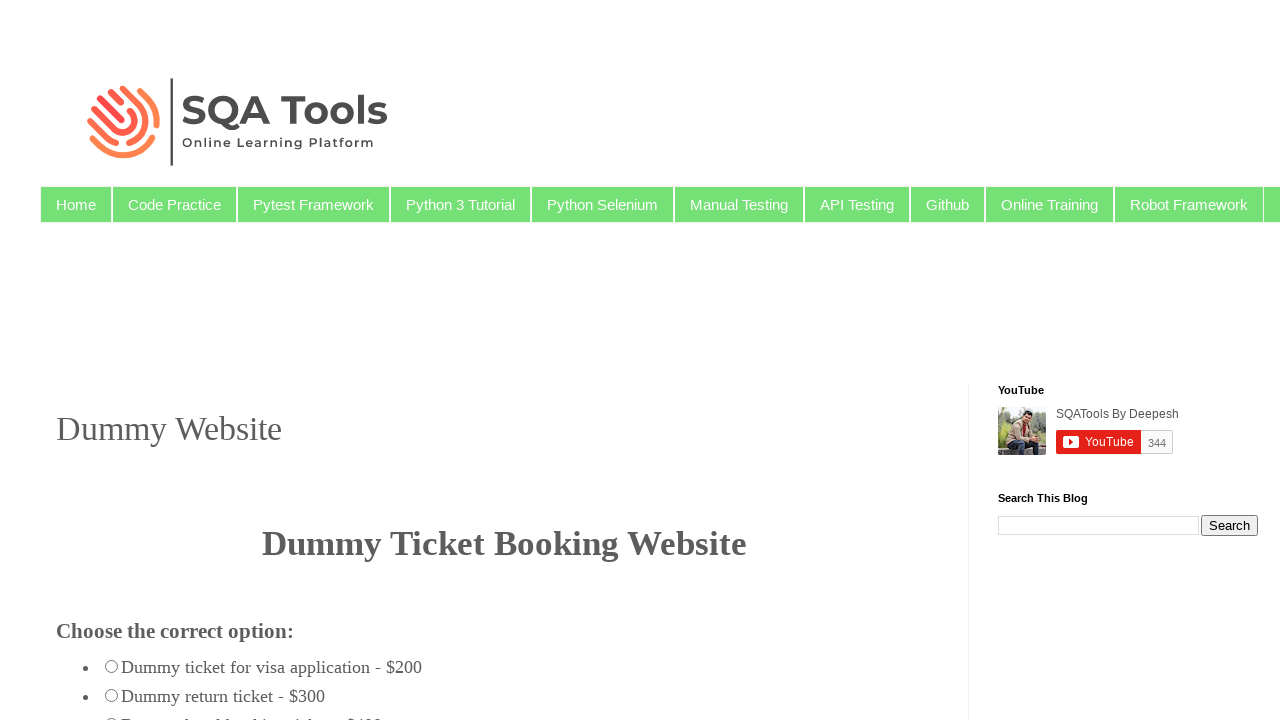

Clicked checkbox for most visited option at (76, 361) on (//input[@type='checkbox'])[7]
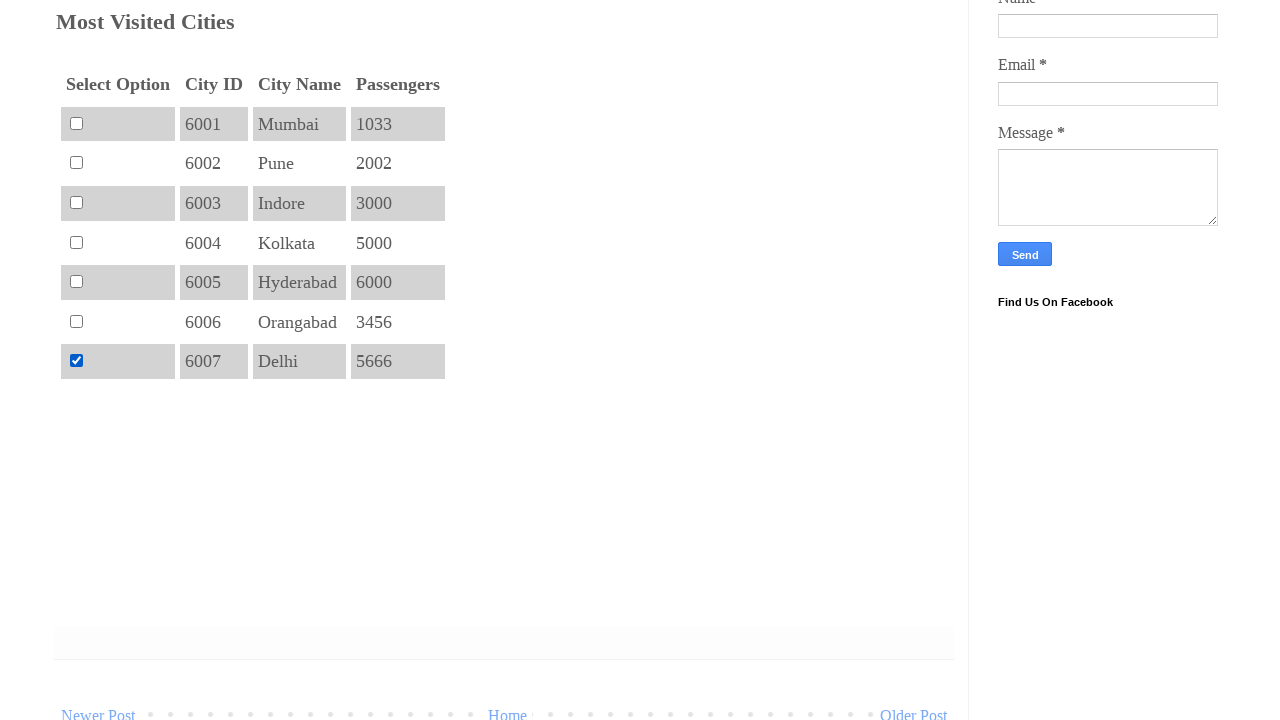

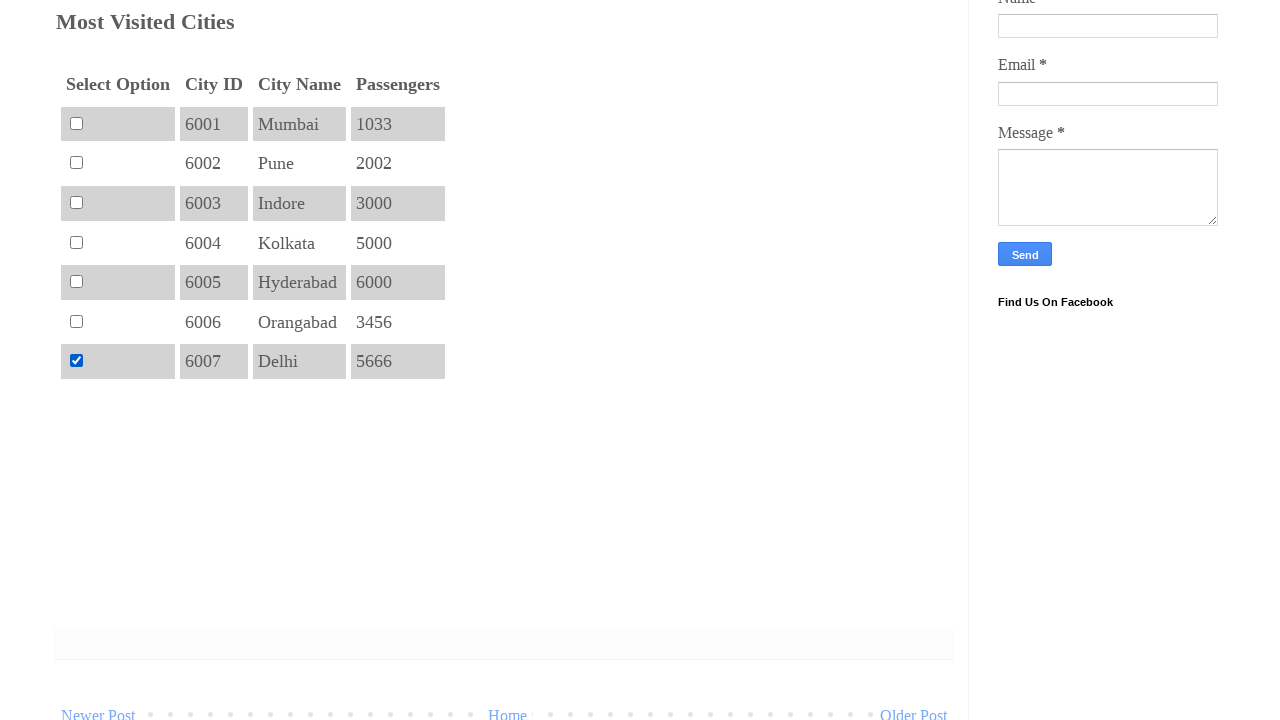